Tests clicking a button on an Angular demo application page

Starting URL: https://rahulshettyacademy.com/angularAppdemo/

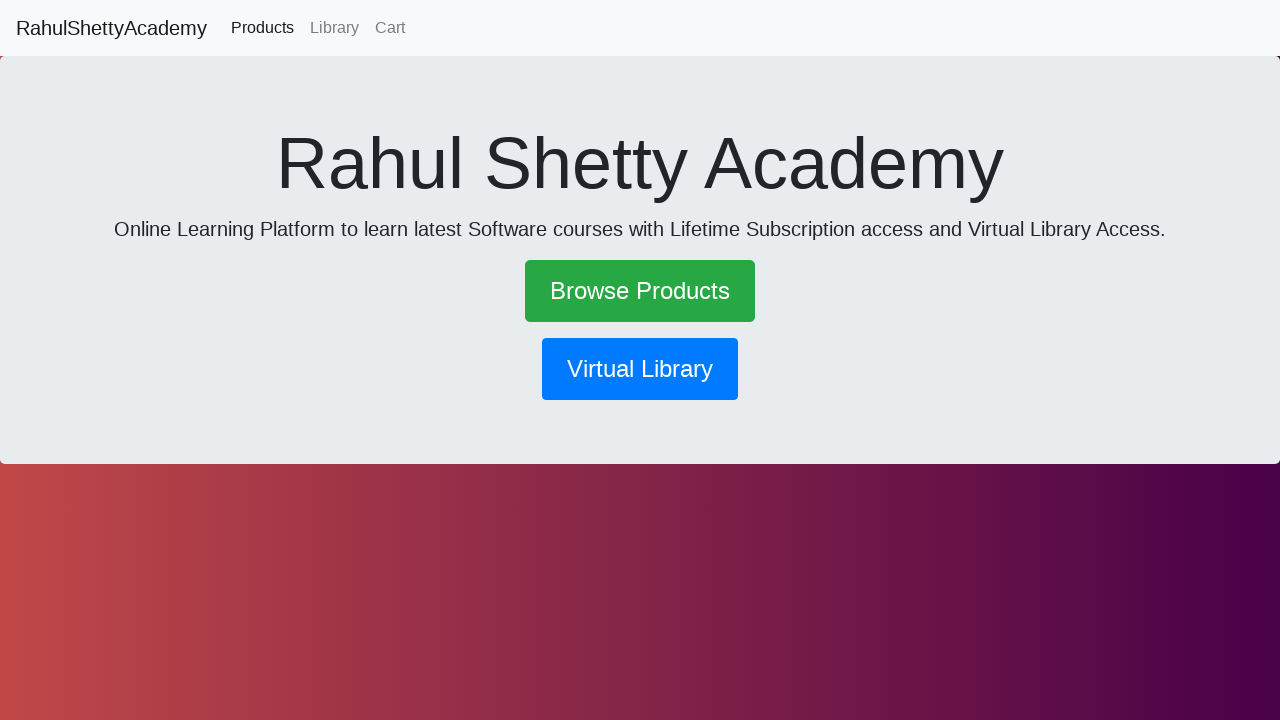

Clicked button element on Angular demo page at (640, 369) on button.btn
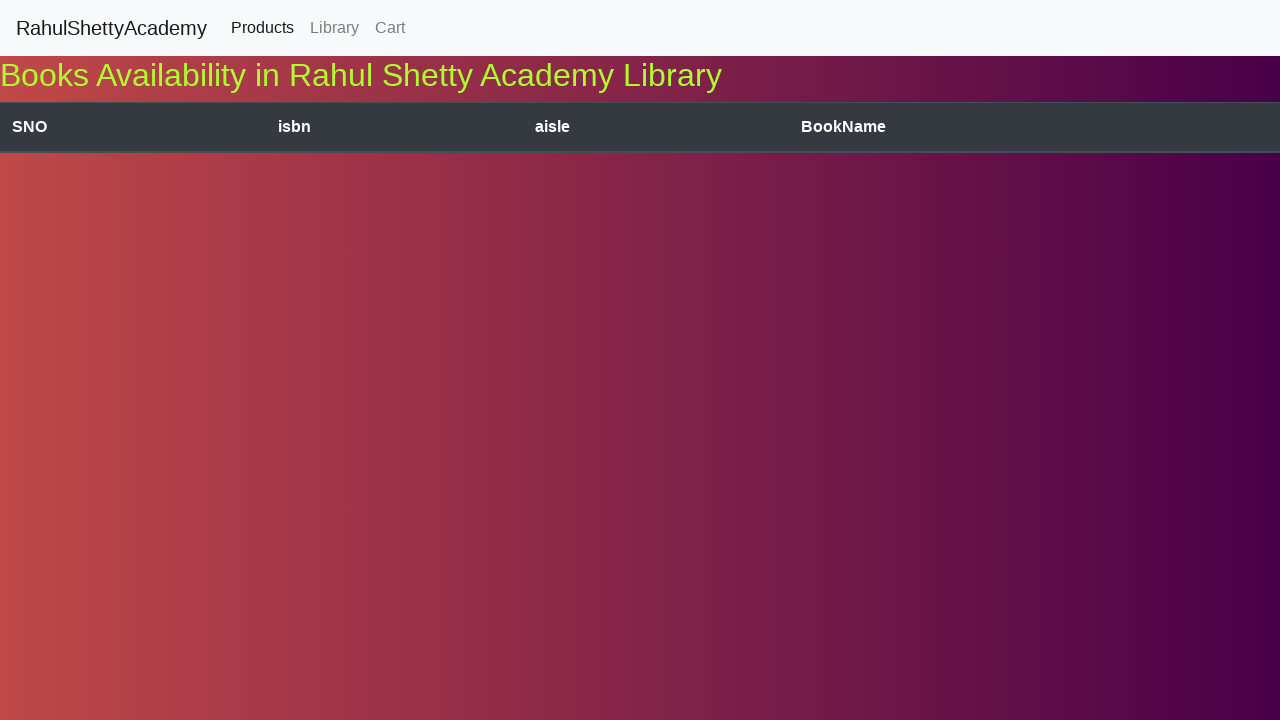

Waited 3 seconds for response to complete
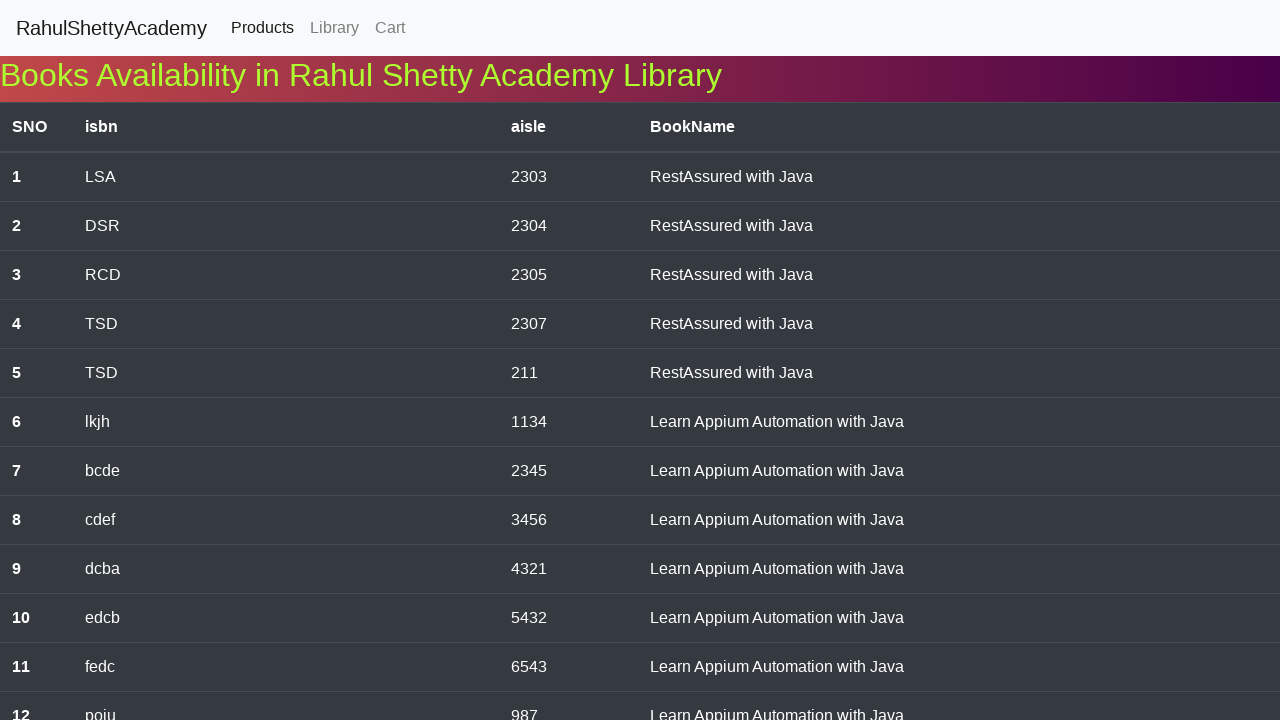

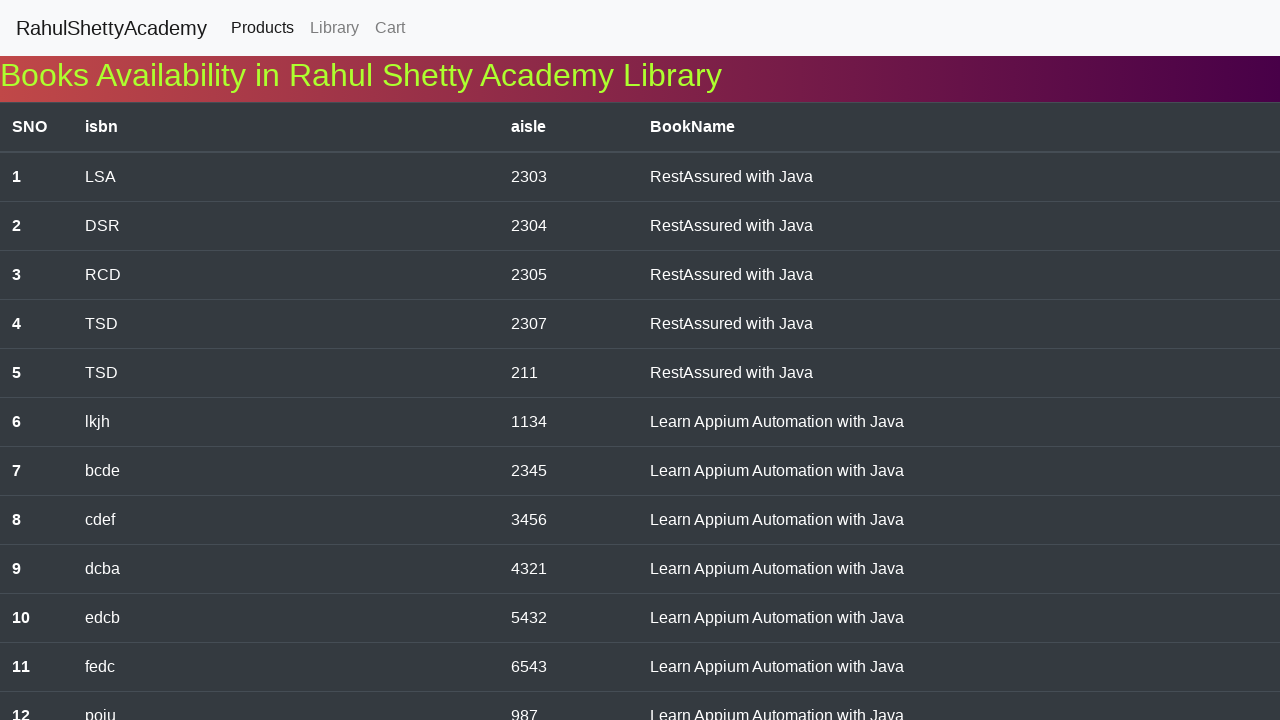